Tests the user registration form on ParaBank by filling in all required fields (name, address, contact info, SSN, username, password) and submitting the form to create a new account.

Starting URL: https://parabank.parasoft.com/parabank/register.htm

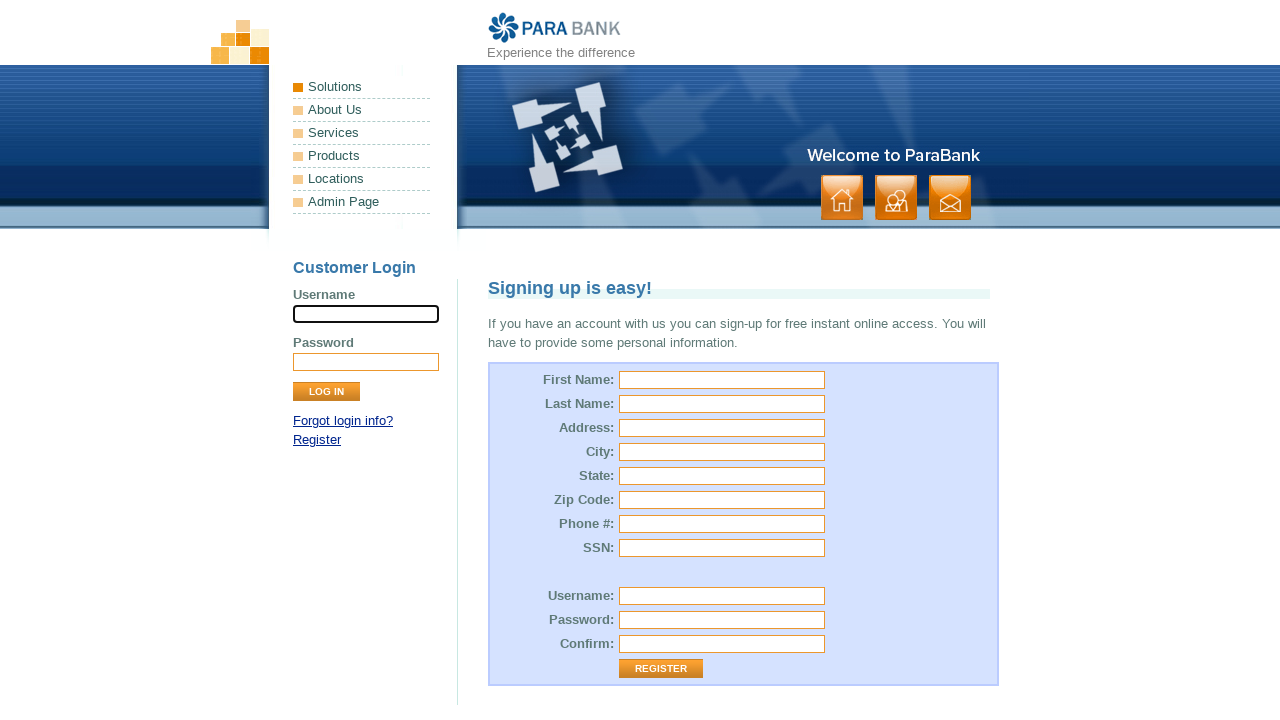

Filled first name field with 'Michael' on #customer\.firstName
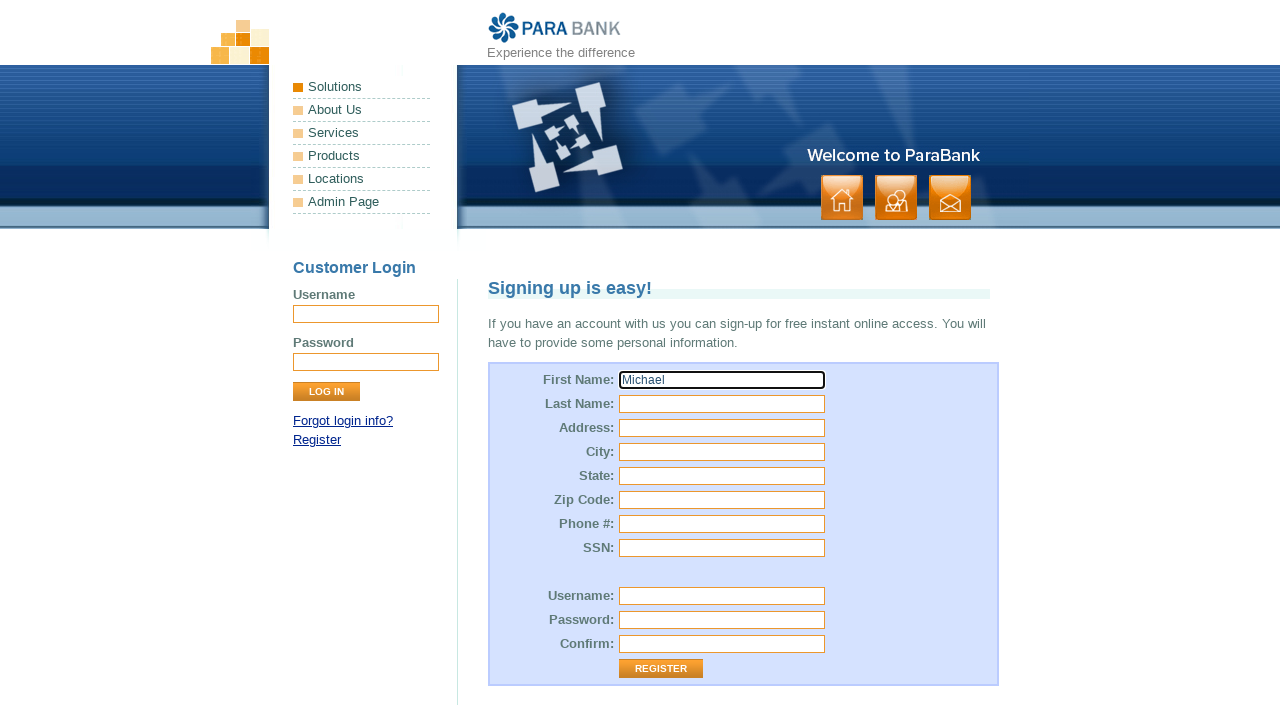

Filled last name field with 'Thompson' on #customer\.lastName
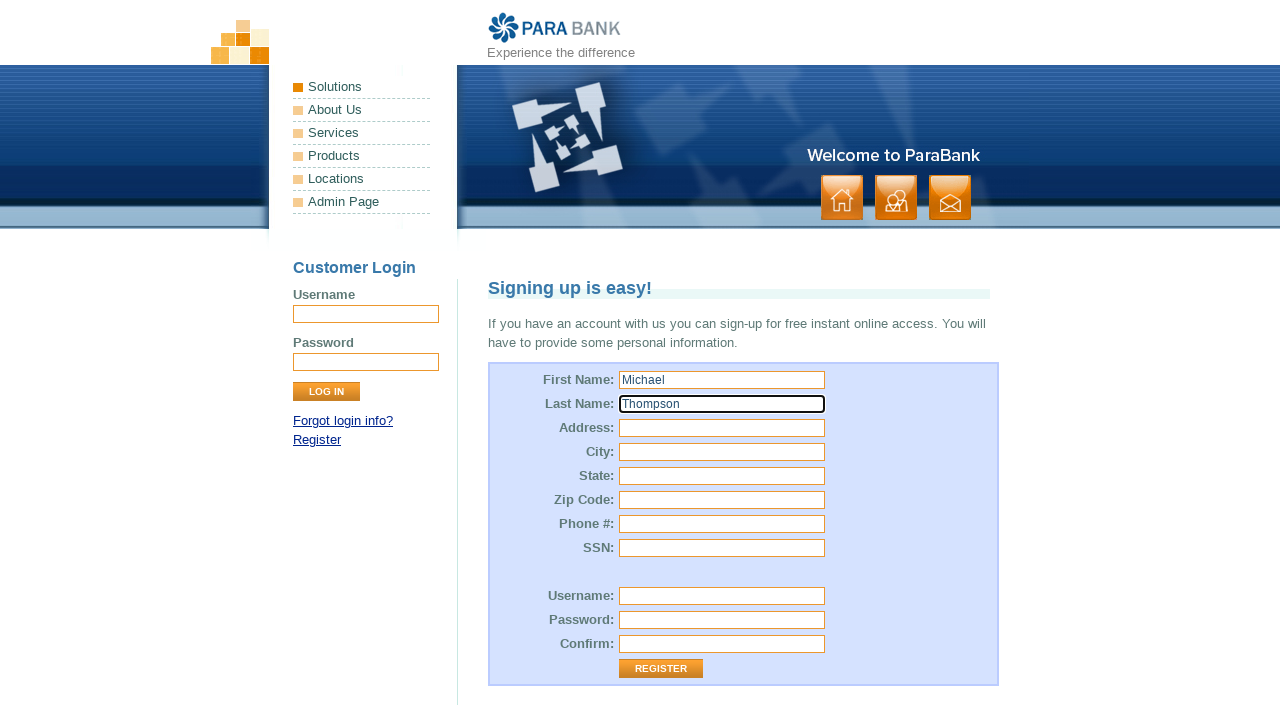

Filled street address with '742 Evergreen Terrace' on #customer\.address\.street
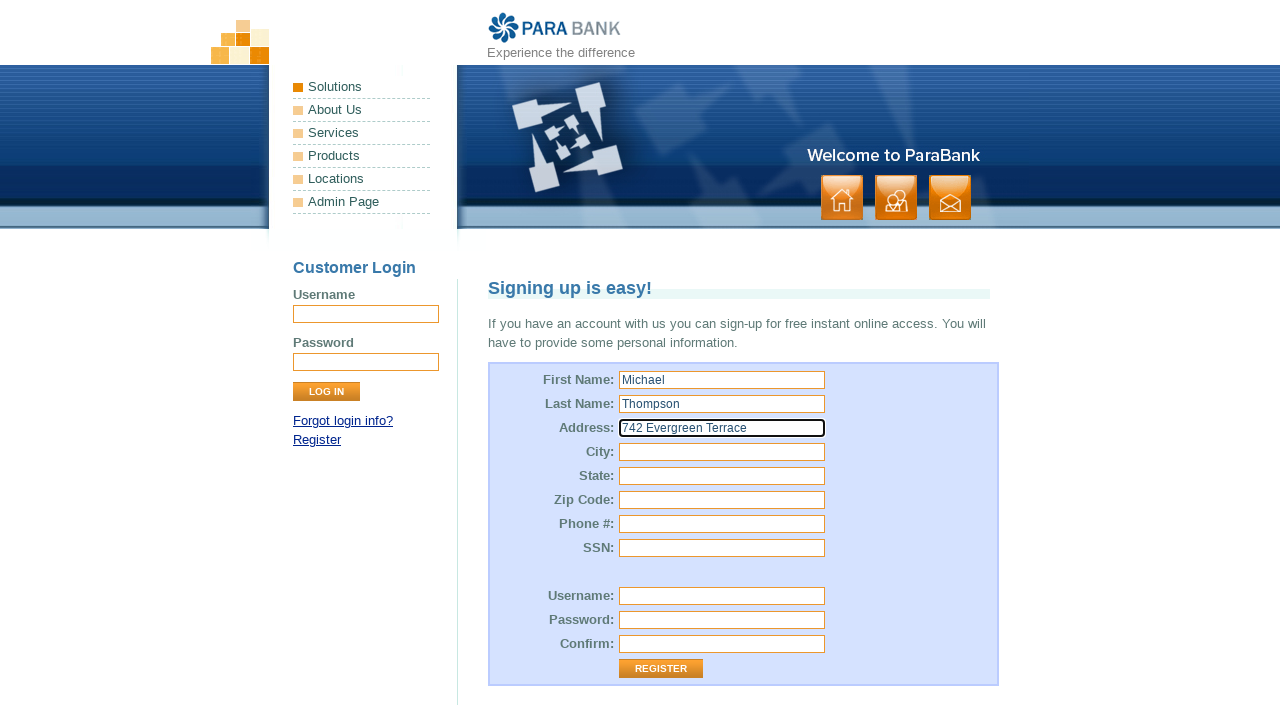

Filled city field with 'Springfield' on #customer\.address\.city
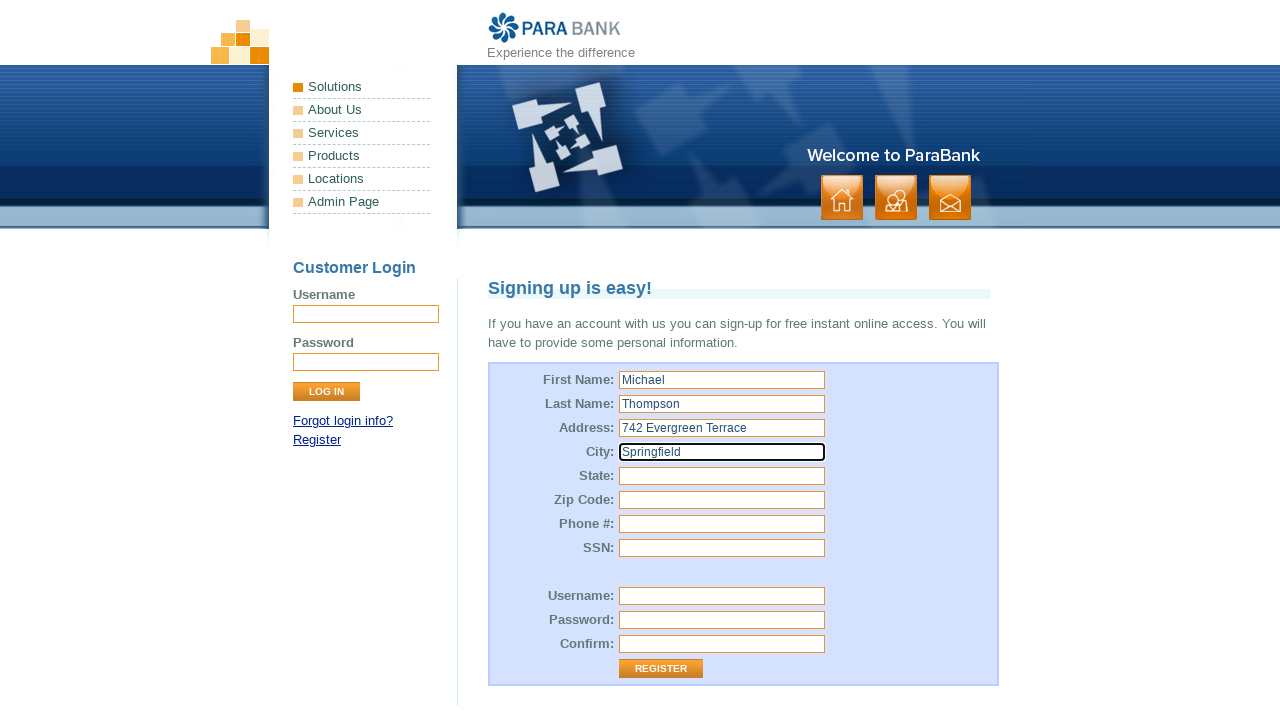

Filled state field with 'Illinois' on #customer\.address\.state
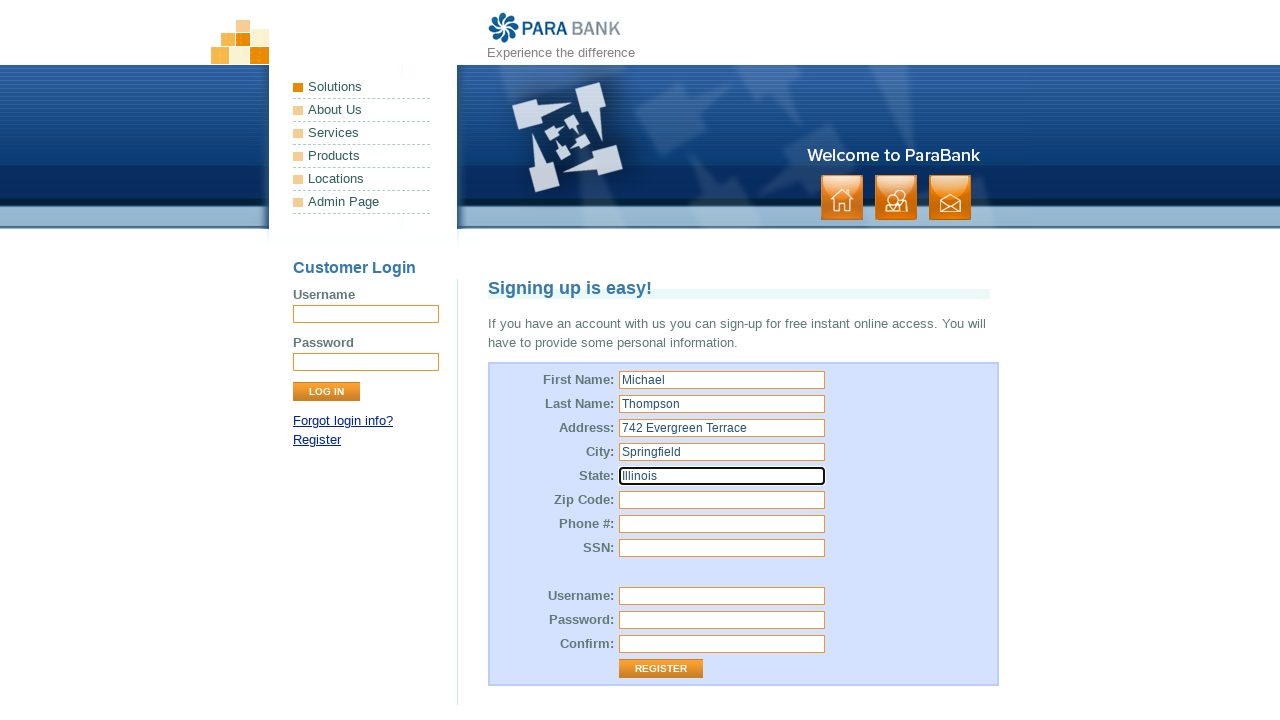

Filled zip code field with '62701' on #customer\.address\.zipCode
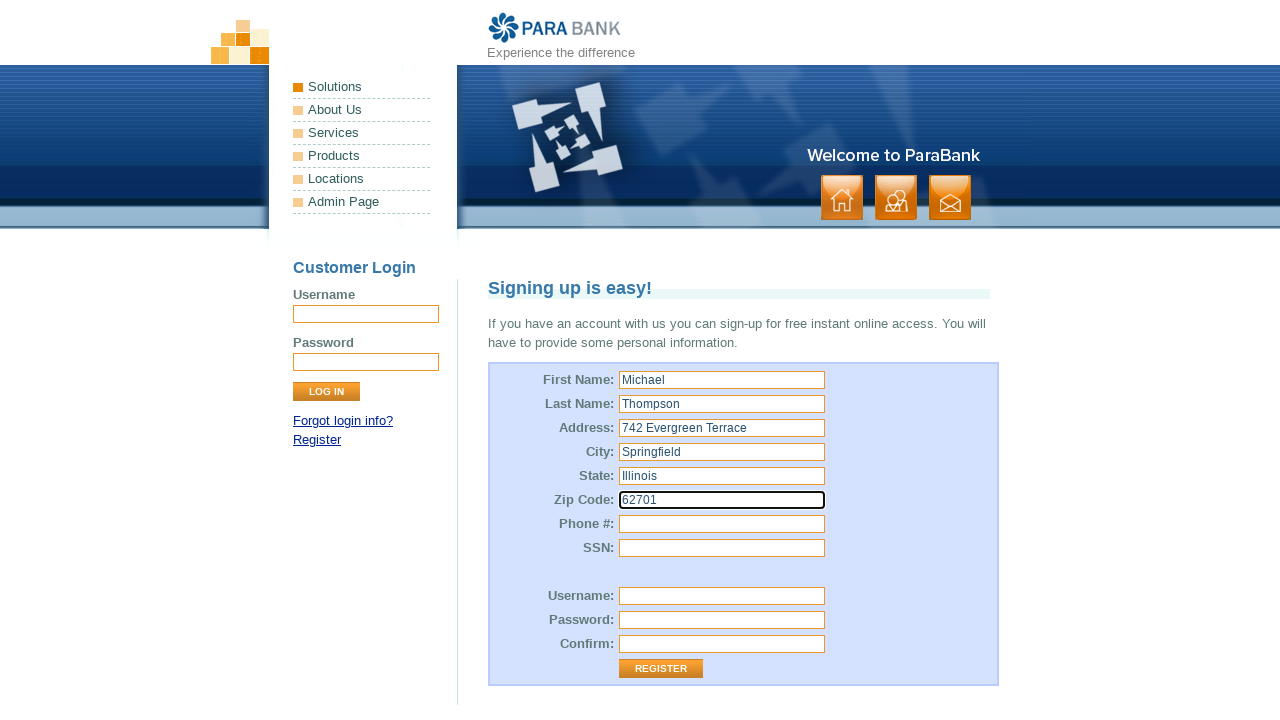

Filled phone number with '555-123-4567' on #customer\.phoneNumber
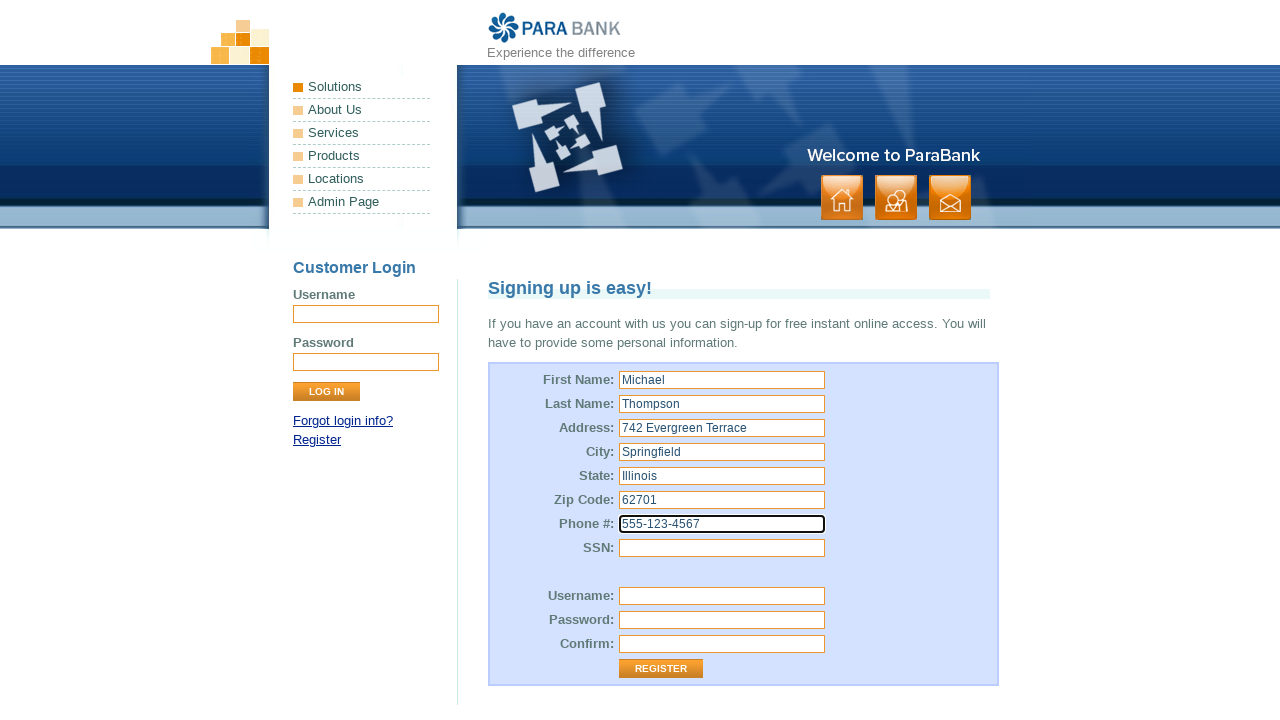

Filled SSN field with '123-45-6789' on #customer\.ssn
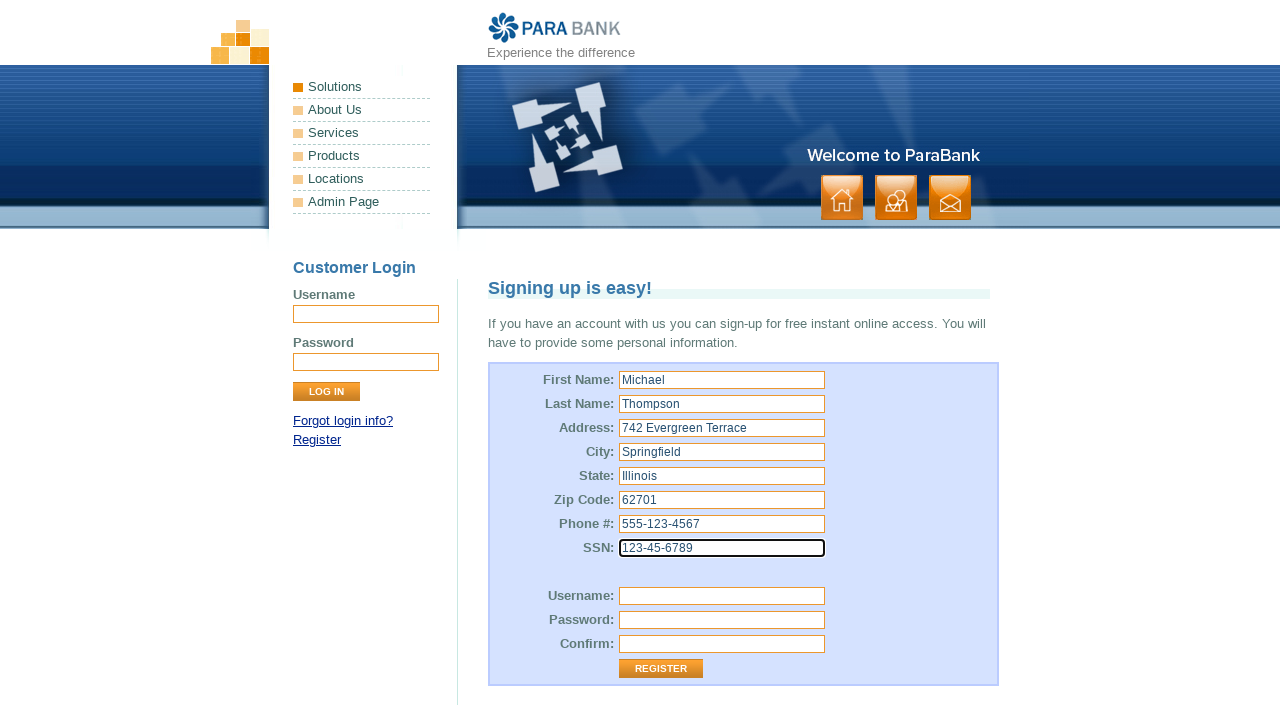

Filled username field with 'mthompson2024' on #customer\.username
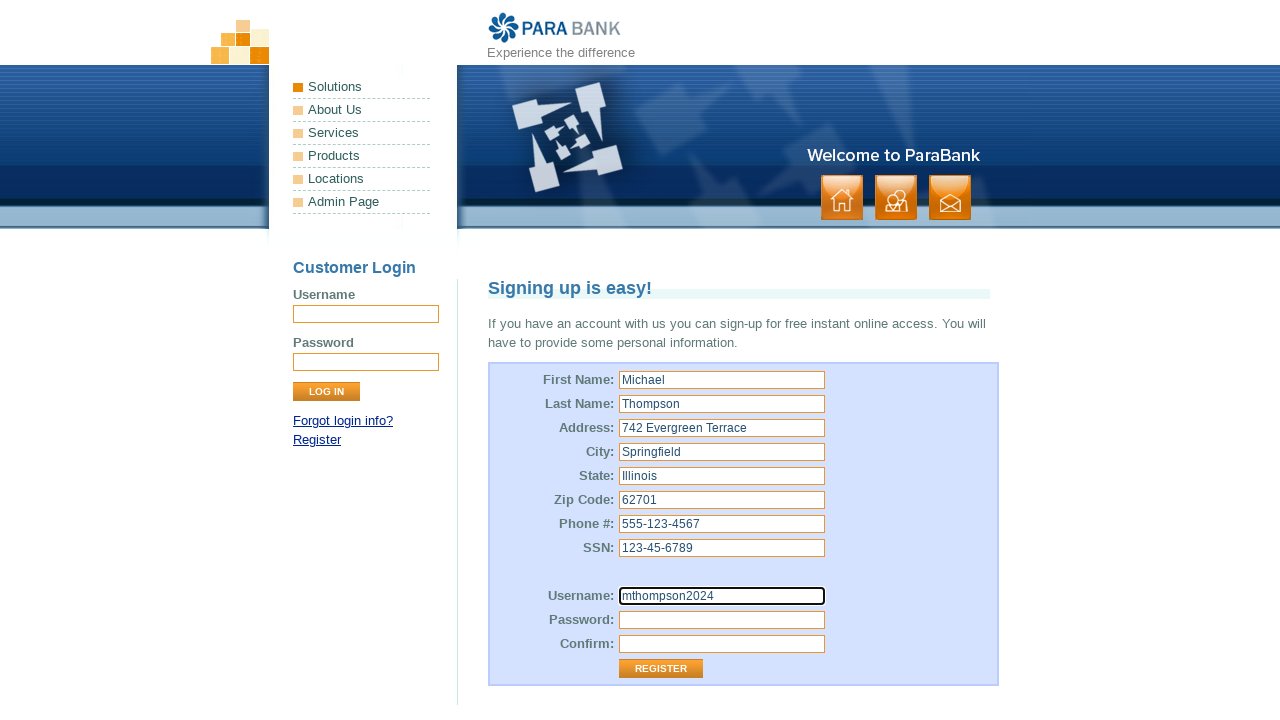

Filled password field with 'SecurePass123!' on #customer\.password
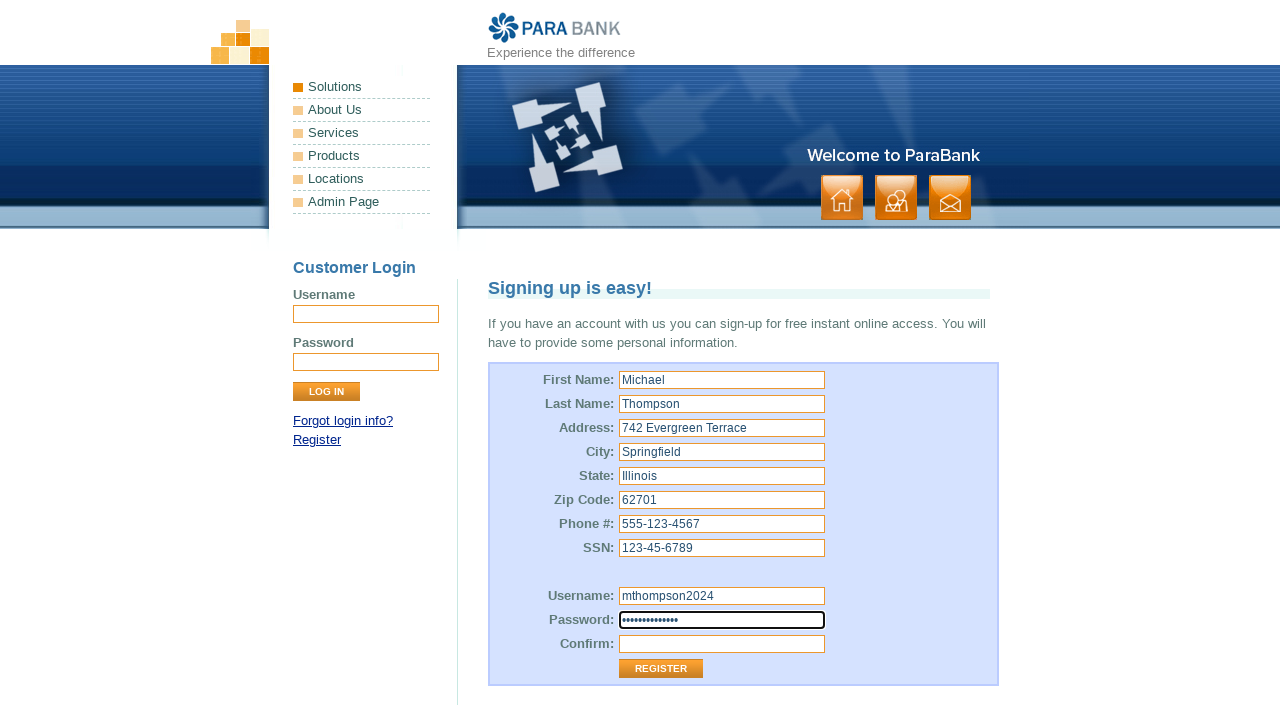

Filled confirm password field with 'SecurePass123!' on #repeatedPassword
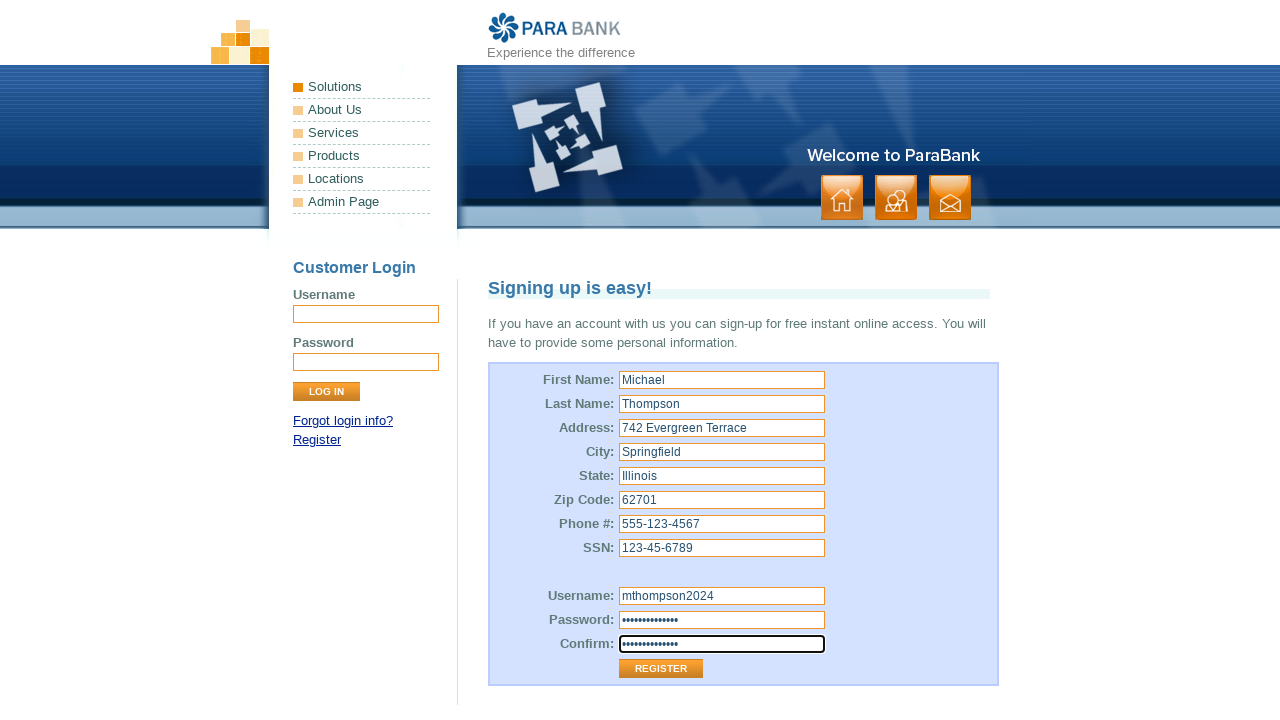

Clicked Register button to submit the sign-up form at (661, 669) on #customerForm input[type='submit'][value='Register']
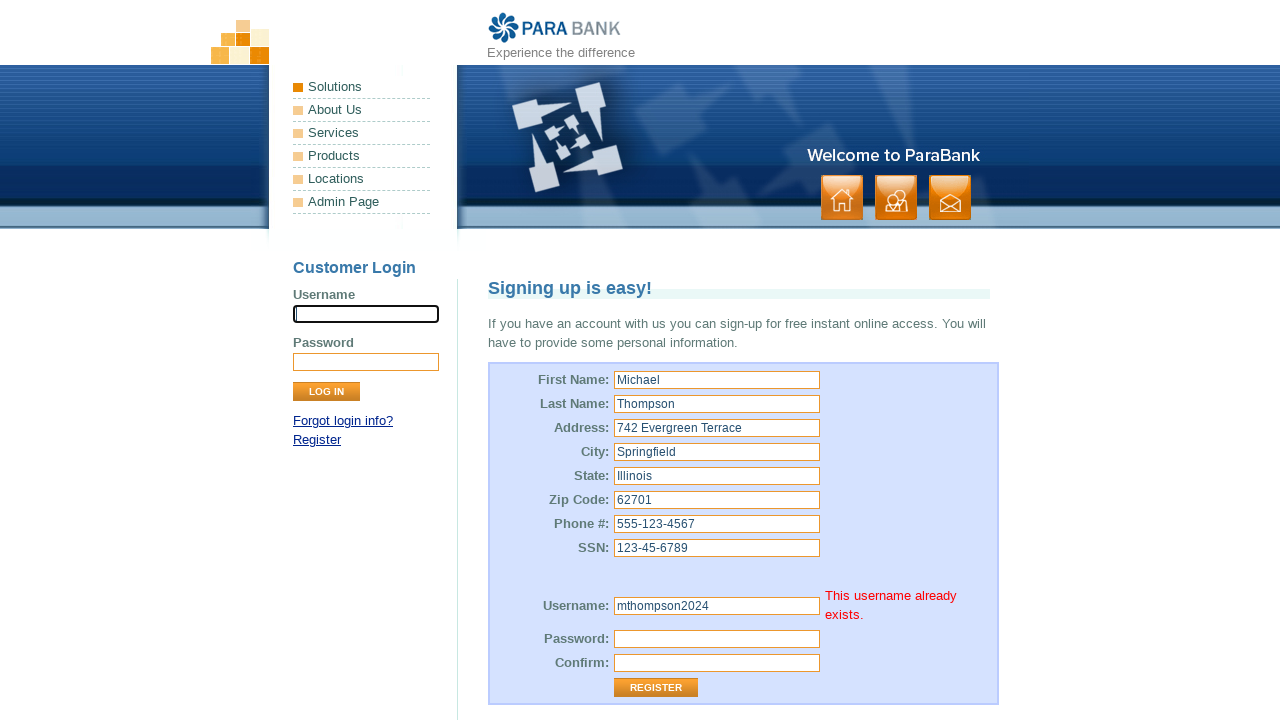

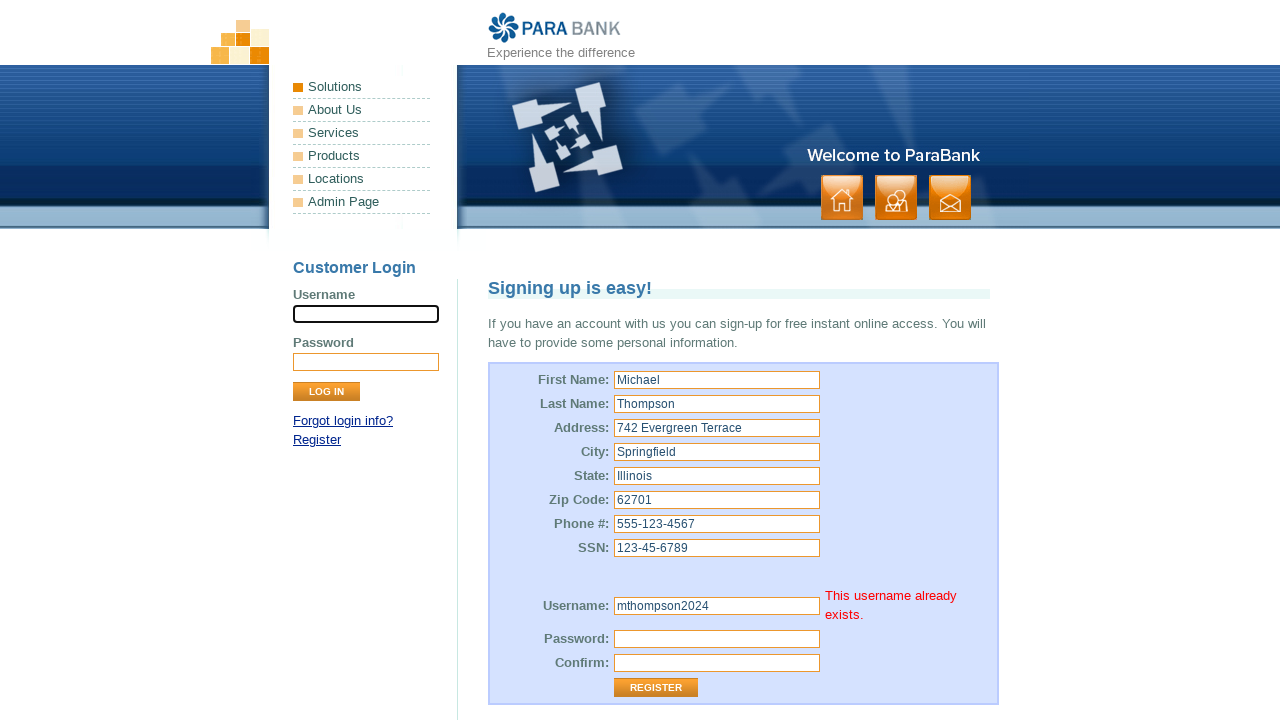